Tests the Add/Remove Elements functionality by clicking the Add Element button, verifying the Delete button appears, clicking Delete, and verifying the page heading is still visible.

Starting URL: https://the-internet.herokuapp.com/add_remove_elements/

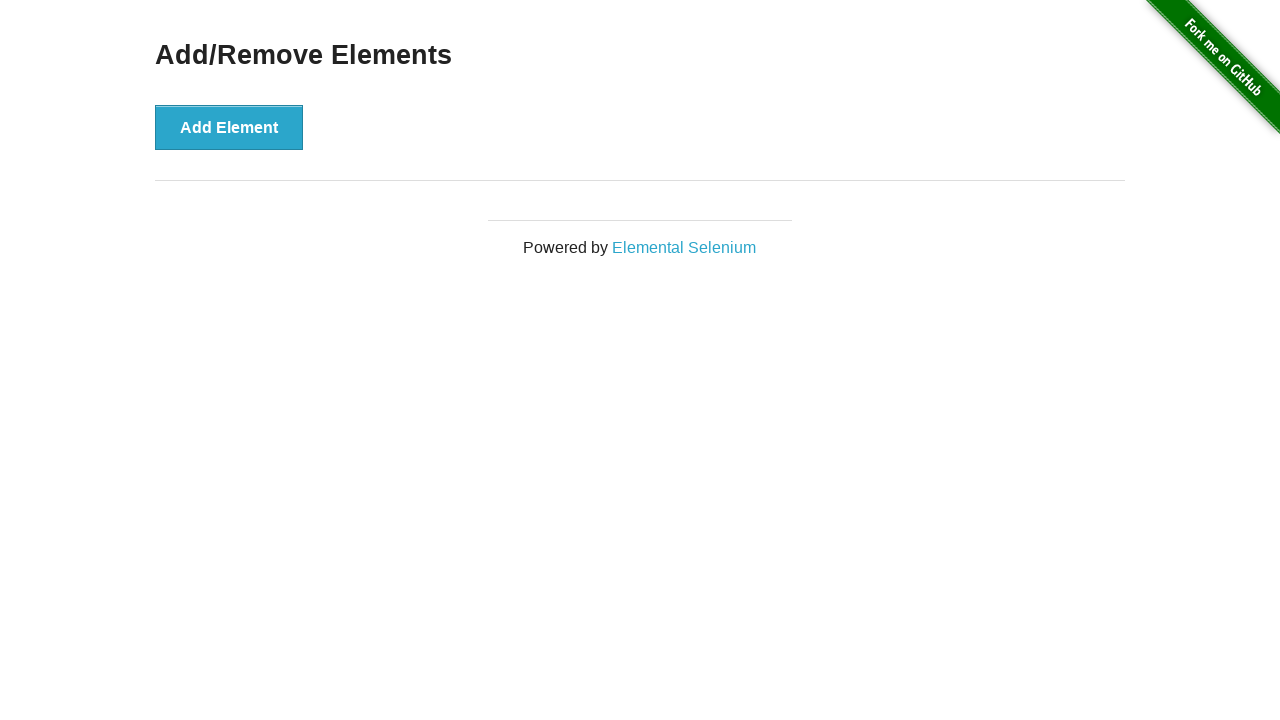

Clicked the Add Element button at (229, 127) on xpath=//*[text()='Add Element']
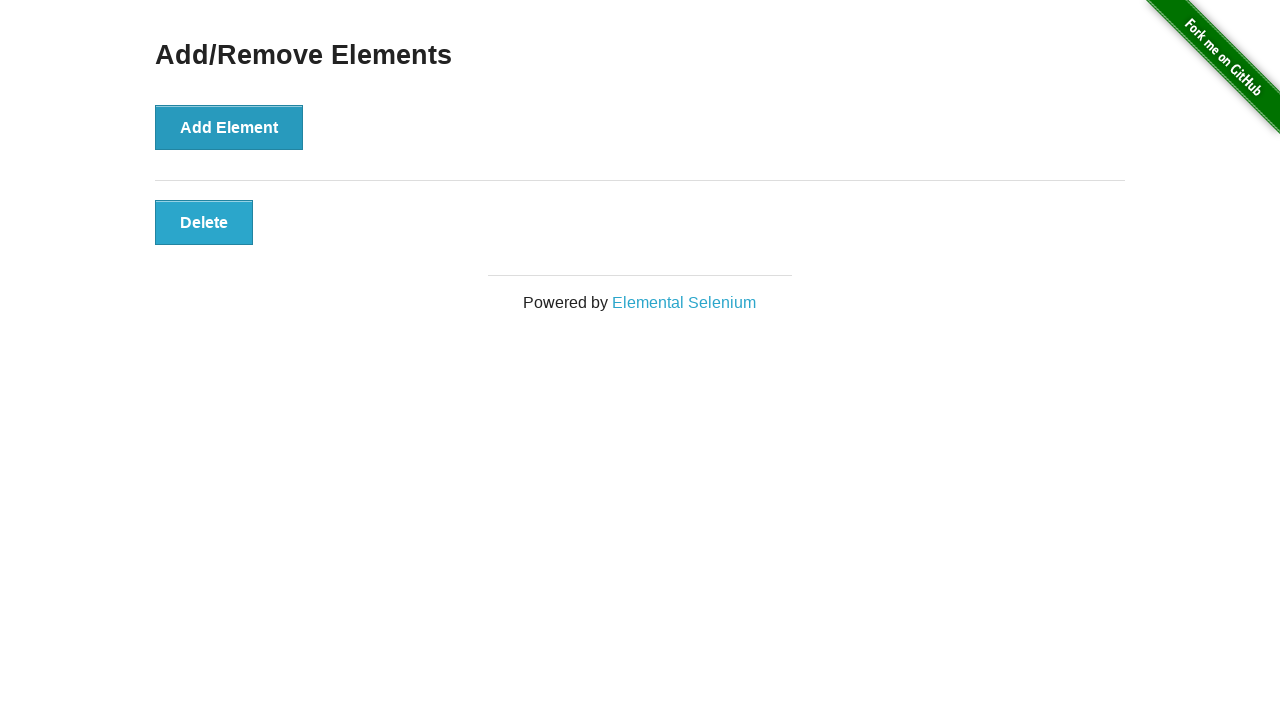

Delete button appeared and is visible
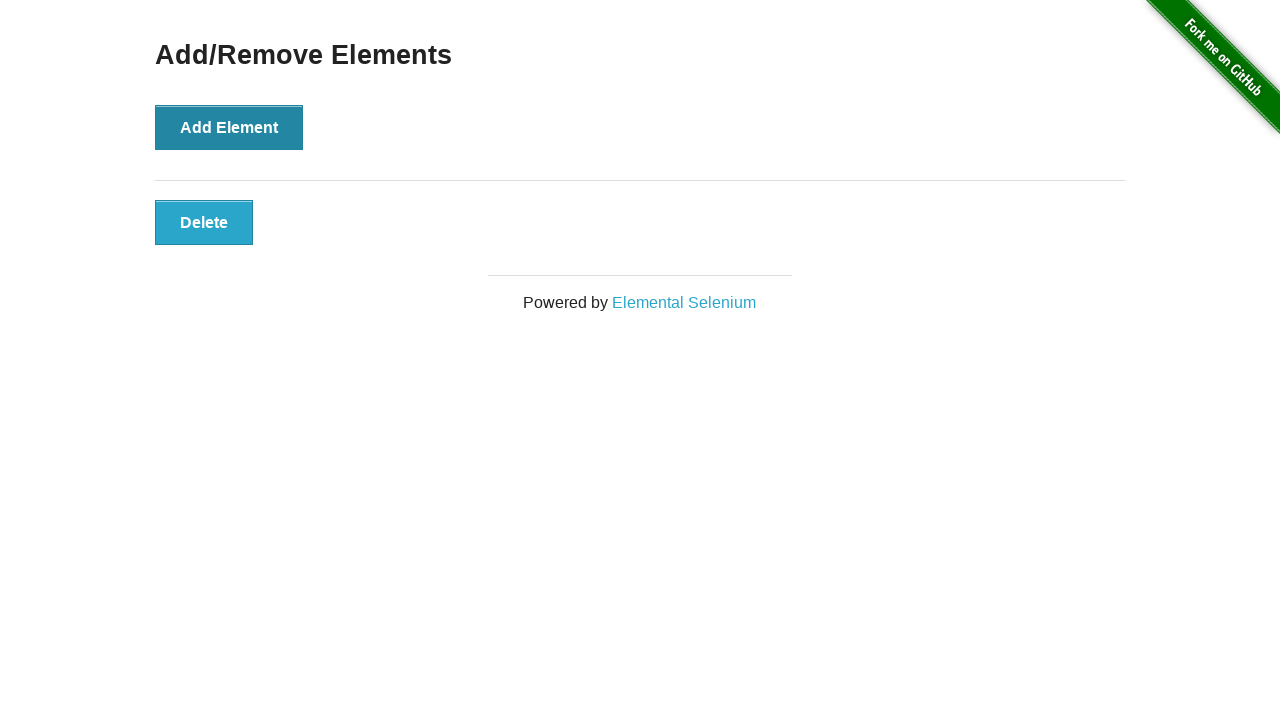

Clicked the Delete button at (204, 222) on xpath=//*[text()='Delete']
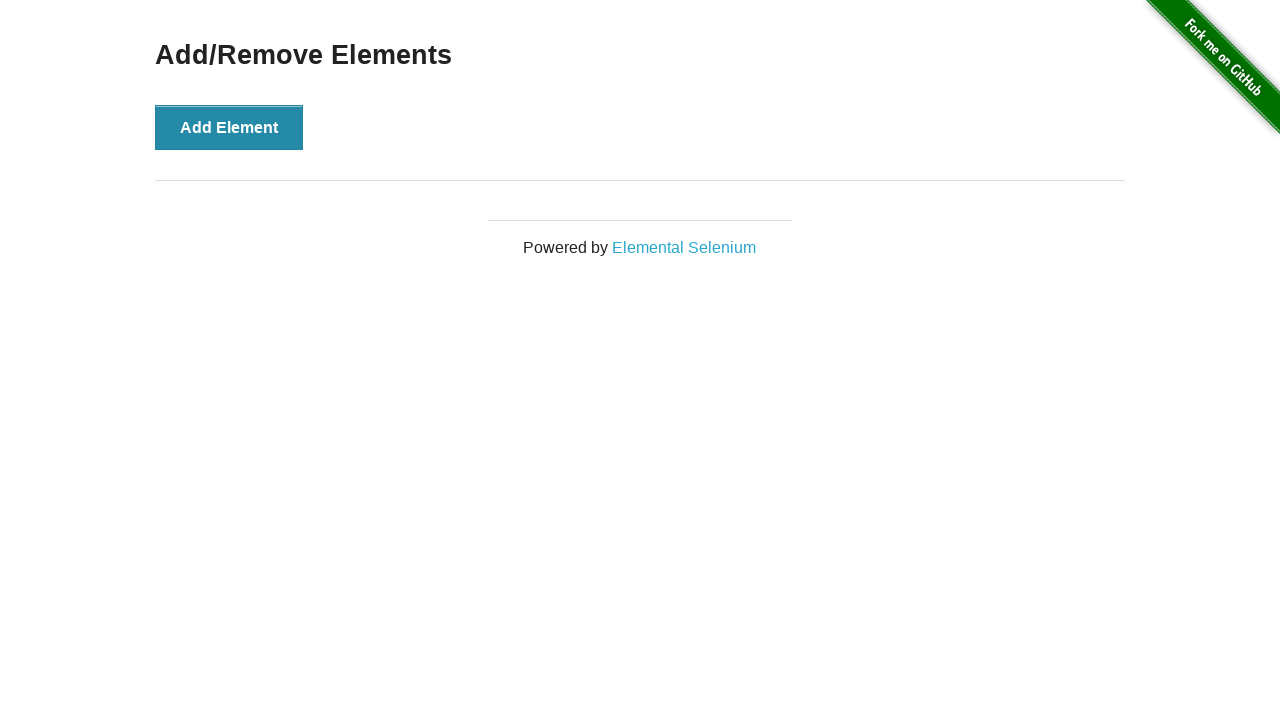

Verified the Add/Remove Elements heading is still visible
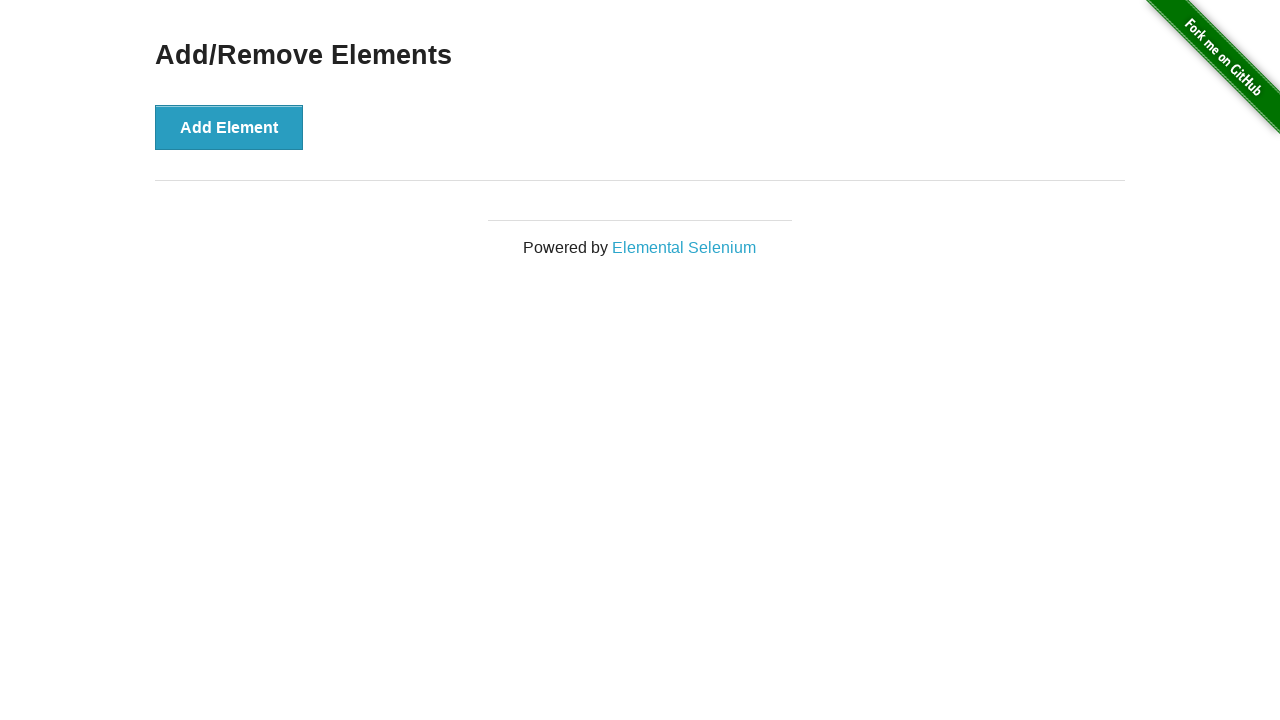

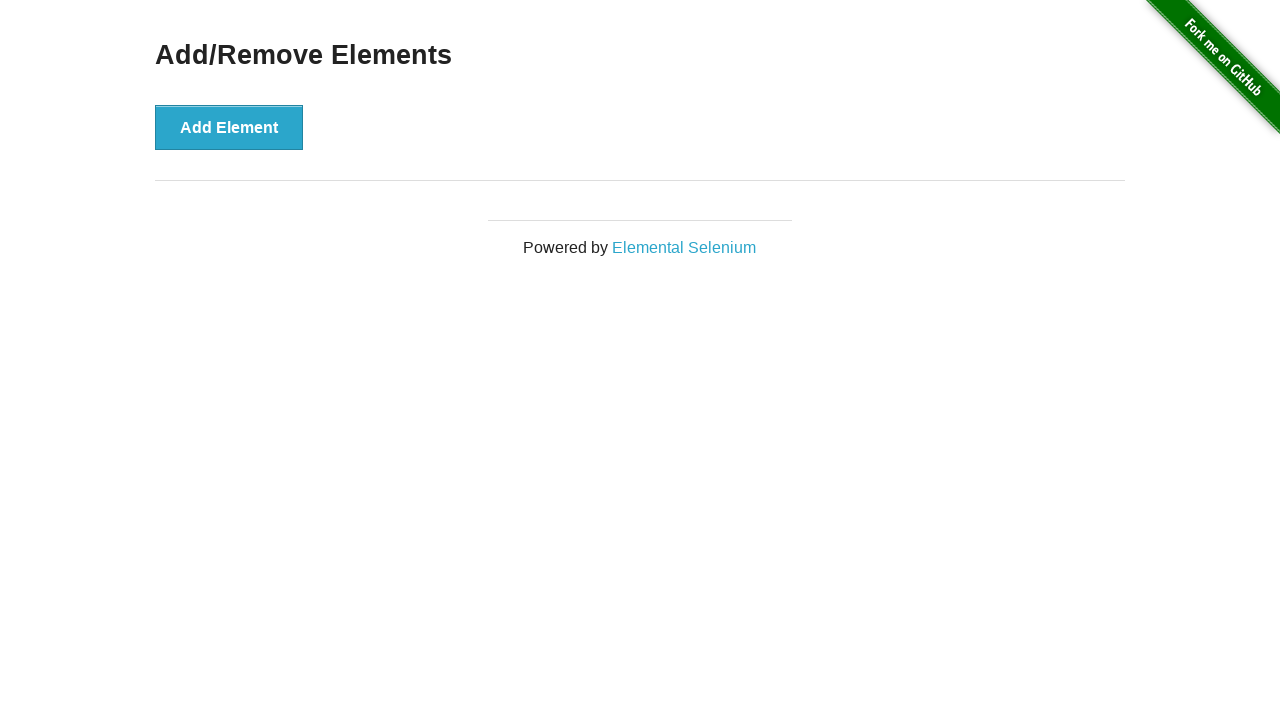